Tests keyboard actions on a key press detection page by sending BACKSPACE and a letter key, then verifying the result is displayed

Starting URL: https://the-internet.herokuapp.com/key_presses

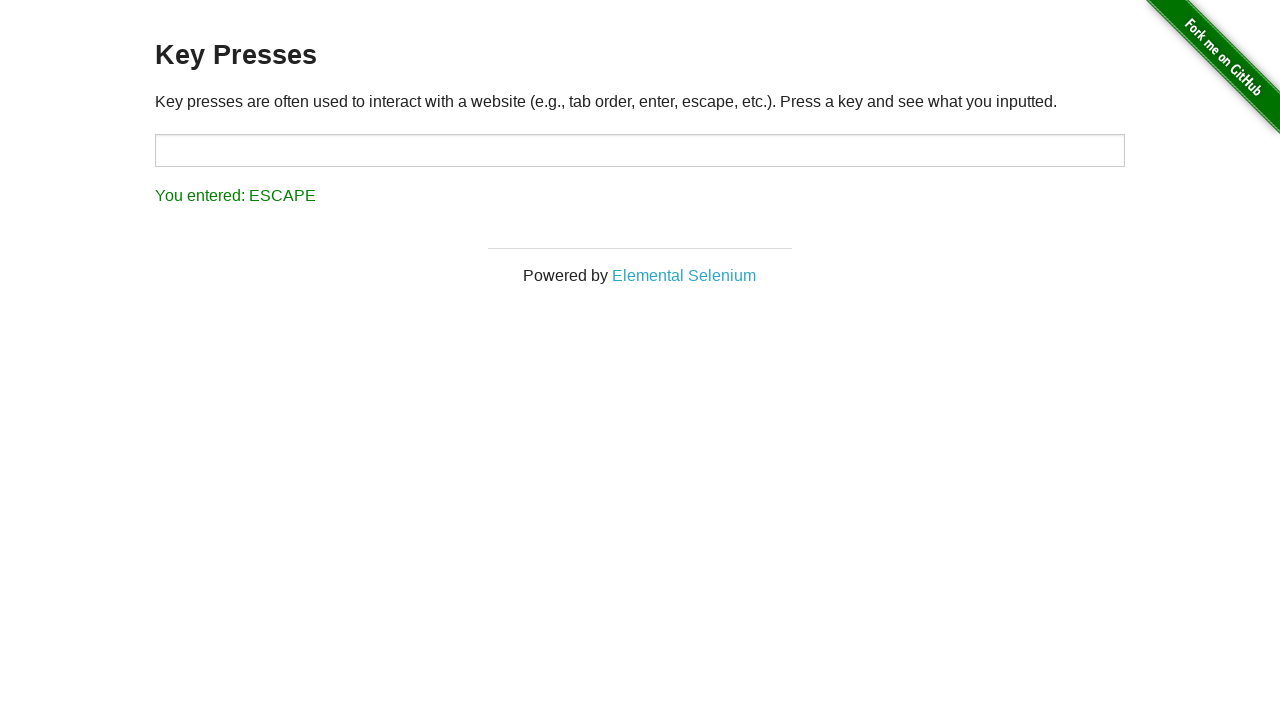

Navigated to key presses detection page
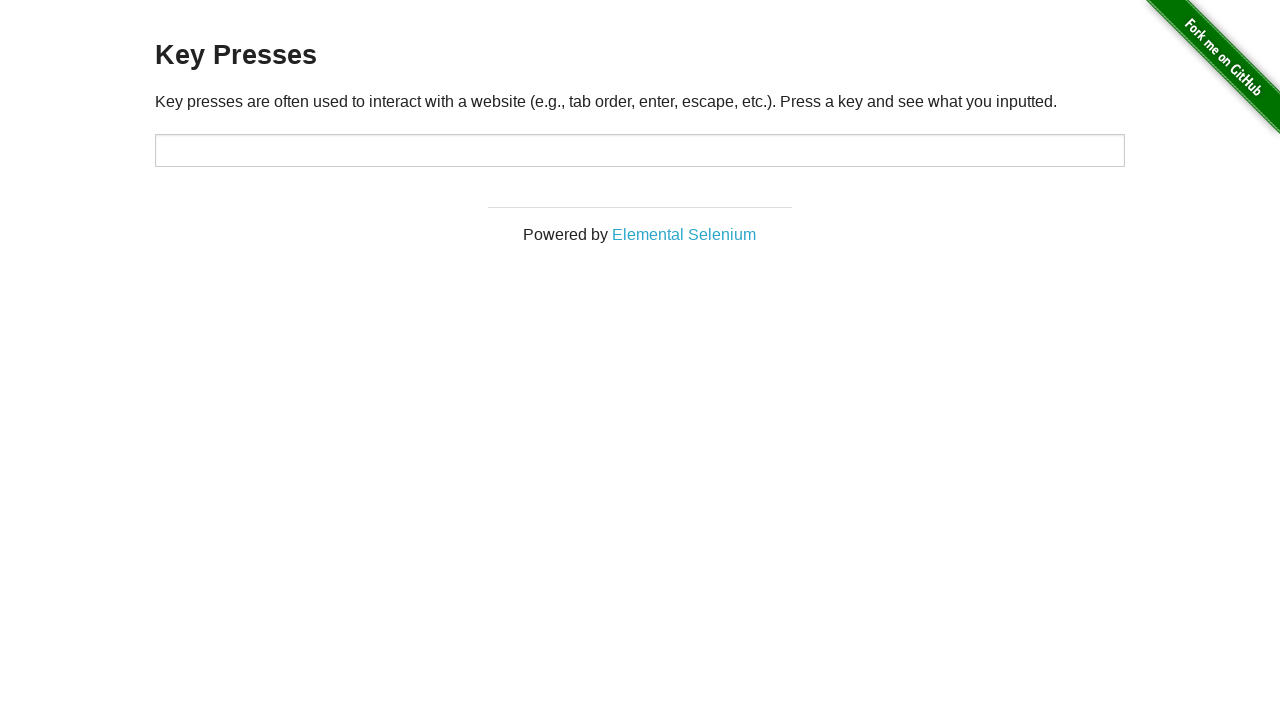

Pressed BACKSPACE key
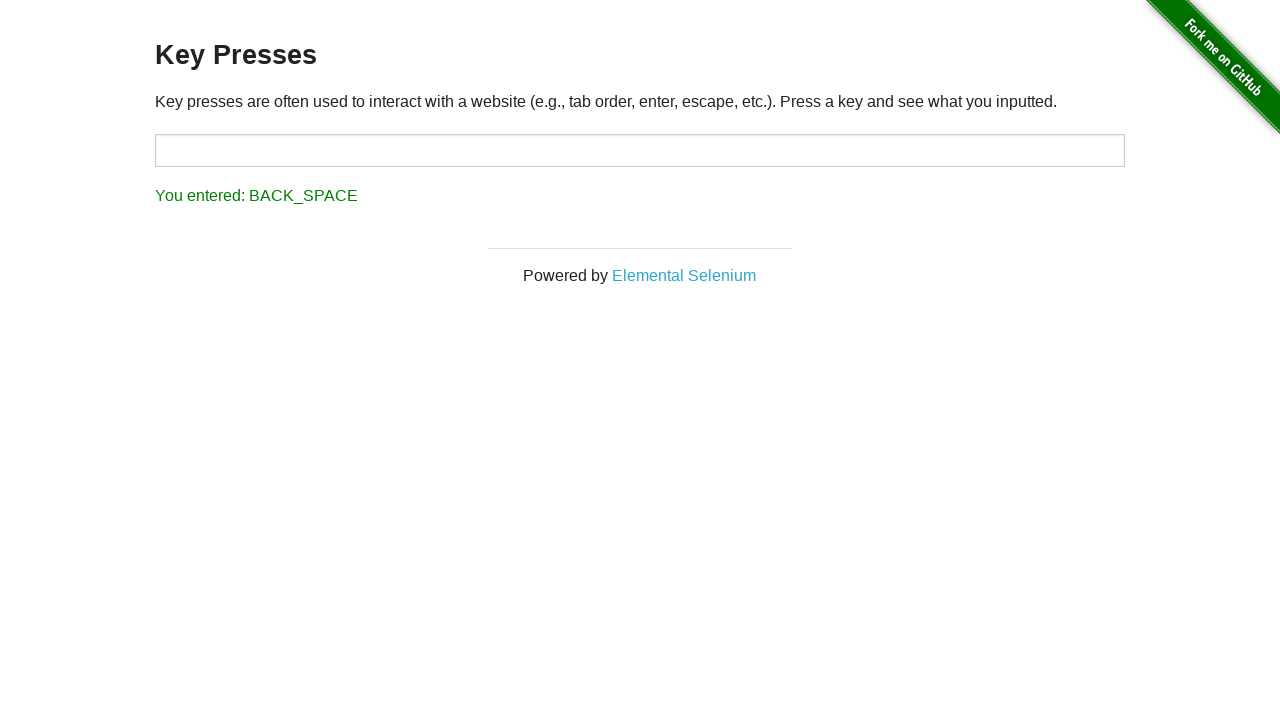

Result element loaded after BACKSPACE key press
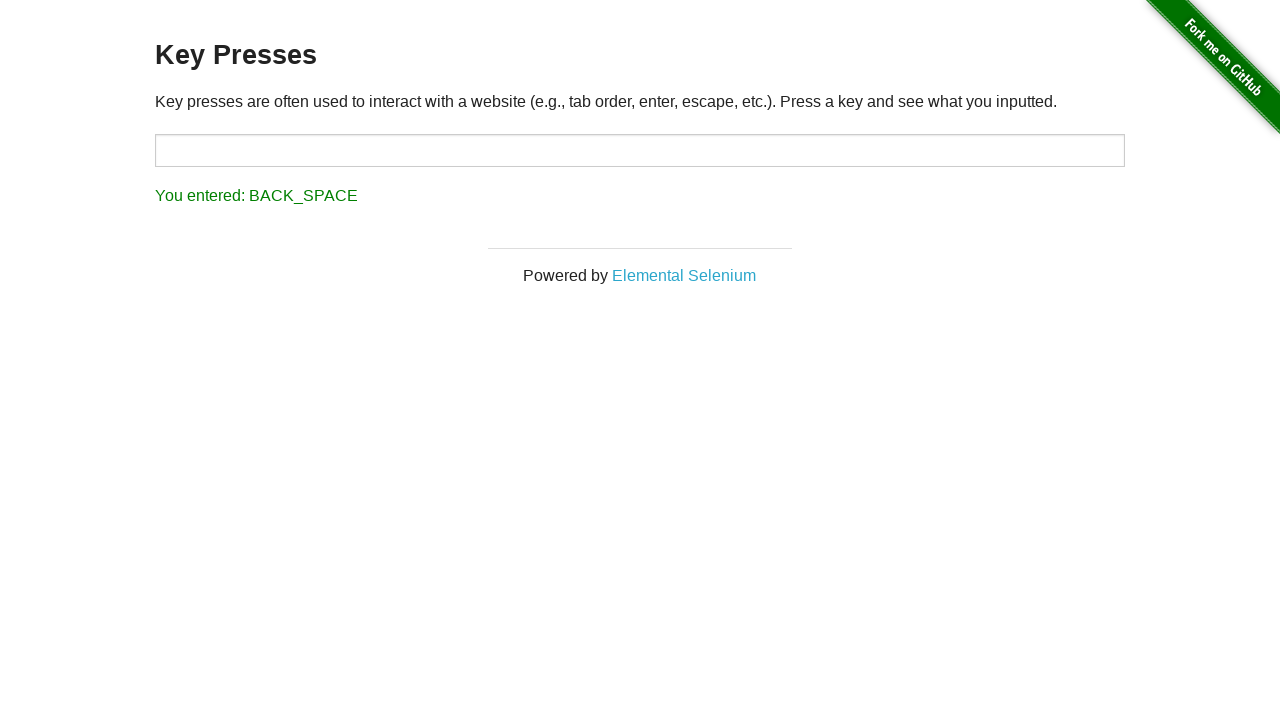

Pressed 'a' key
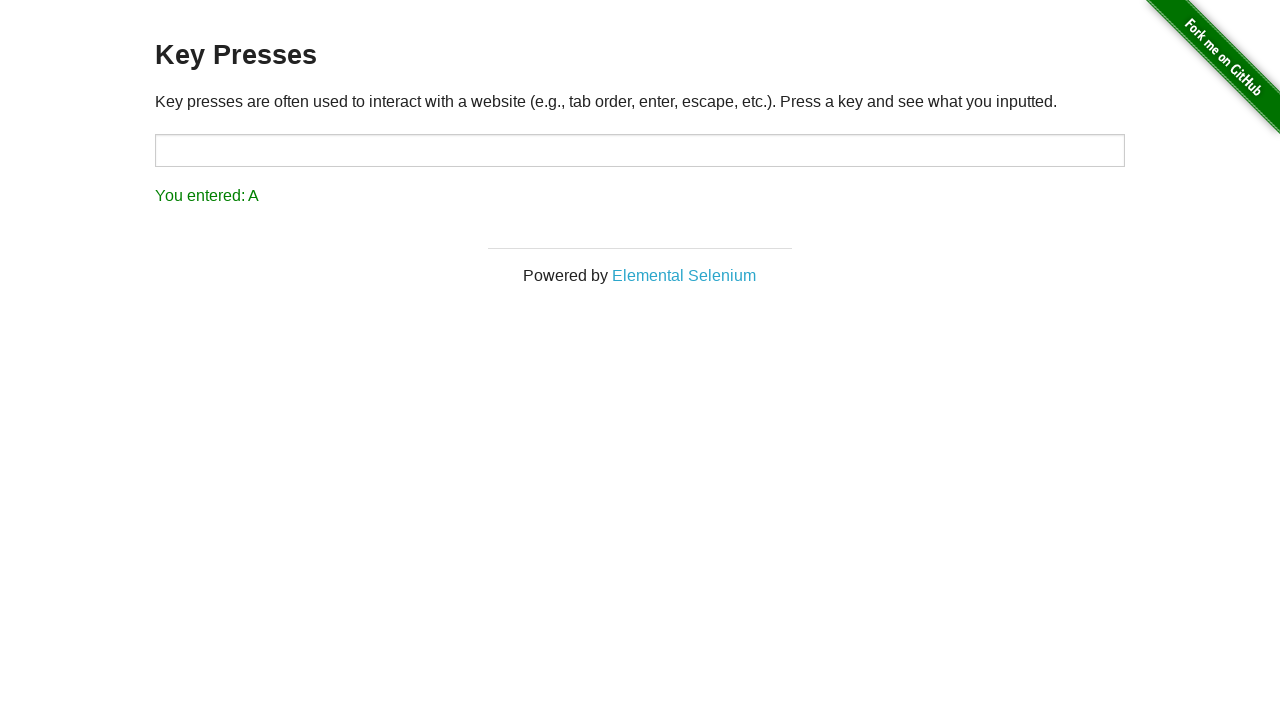

Result element updated after 'a' key press
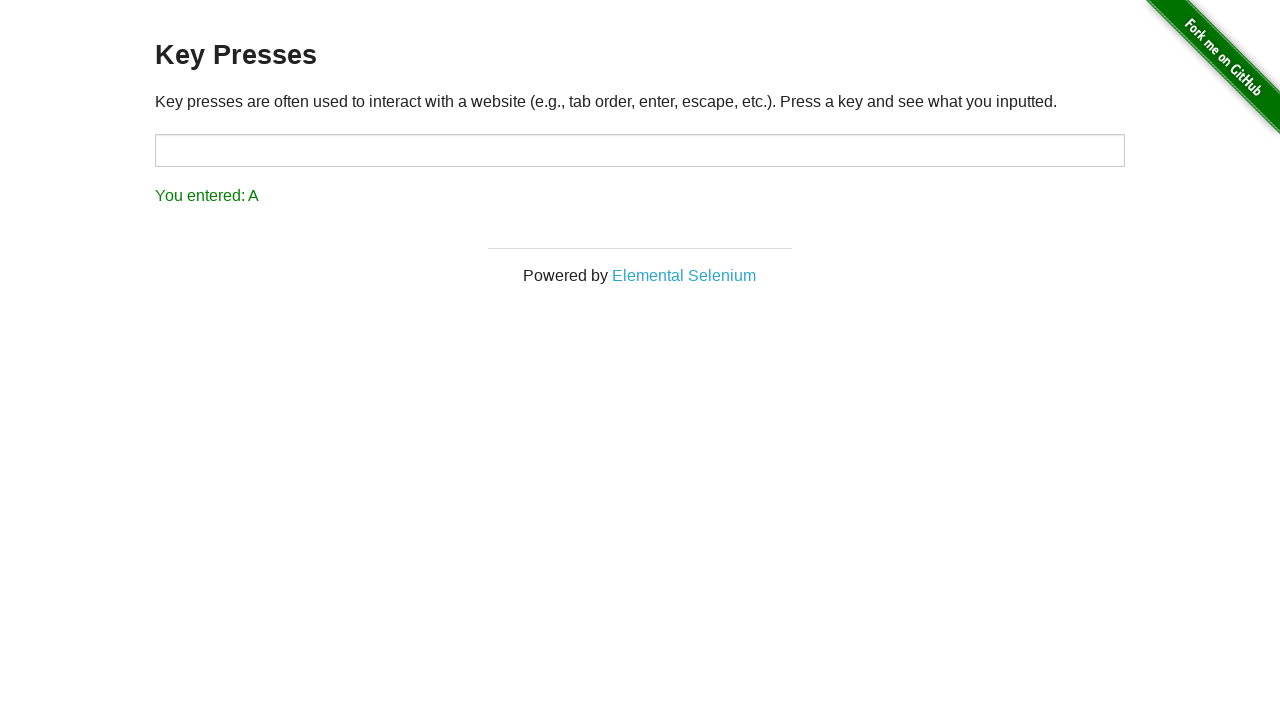

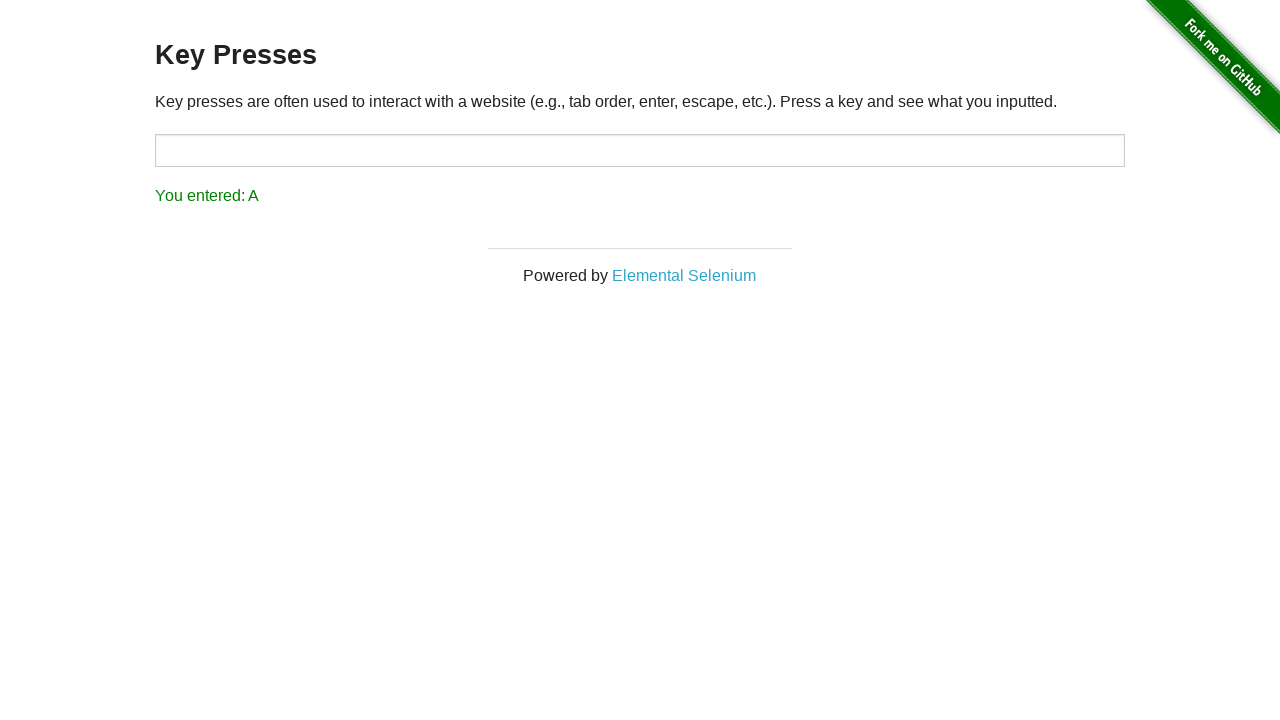